Navigates to a test automation practice blog and verifies the page title

Starting URL: http://testautomationpractice.blogspot.com/

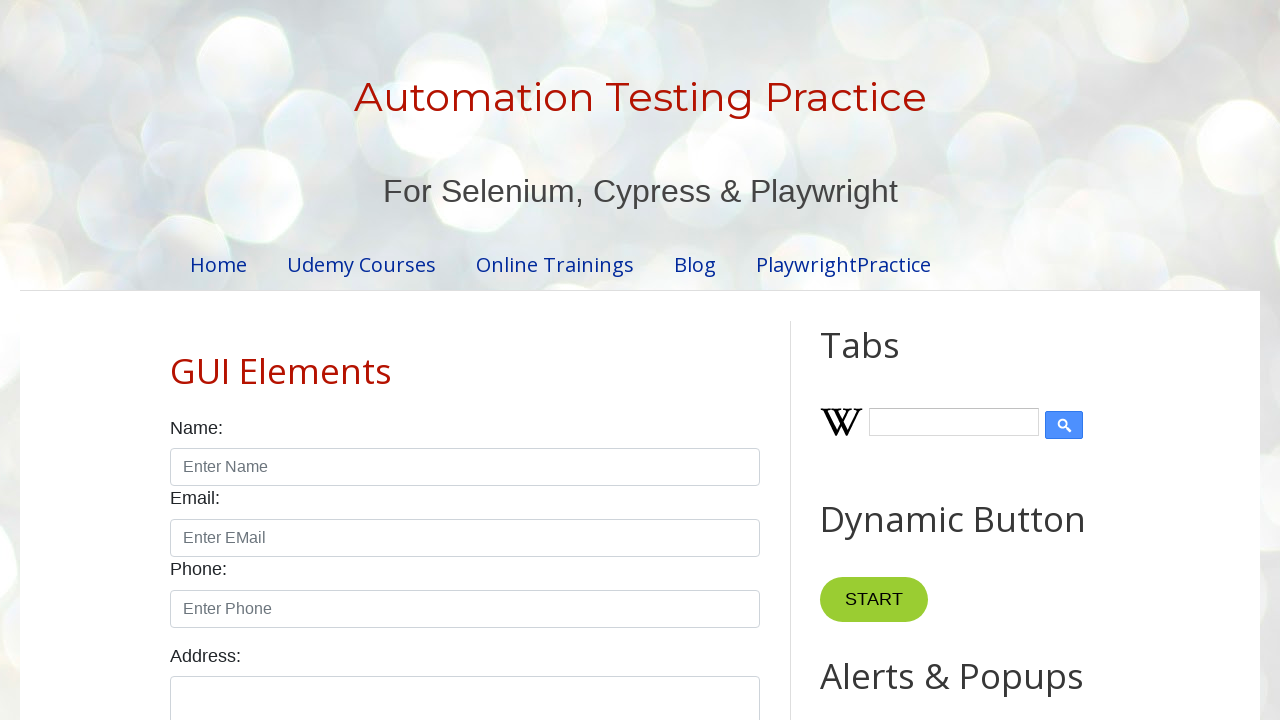

Navigated to test automation practice blog
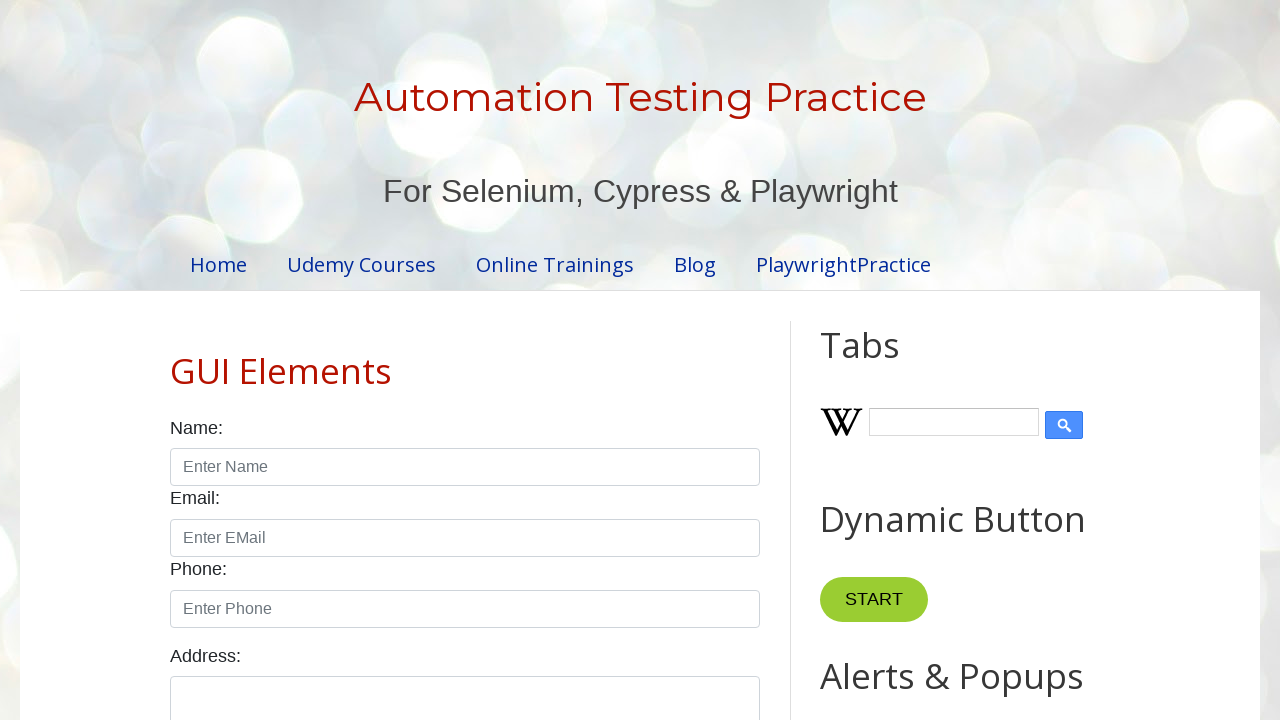

Verified page title is 'Automation Testing Practice'
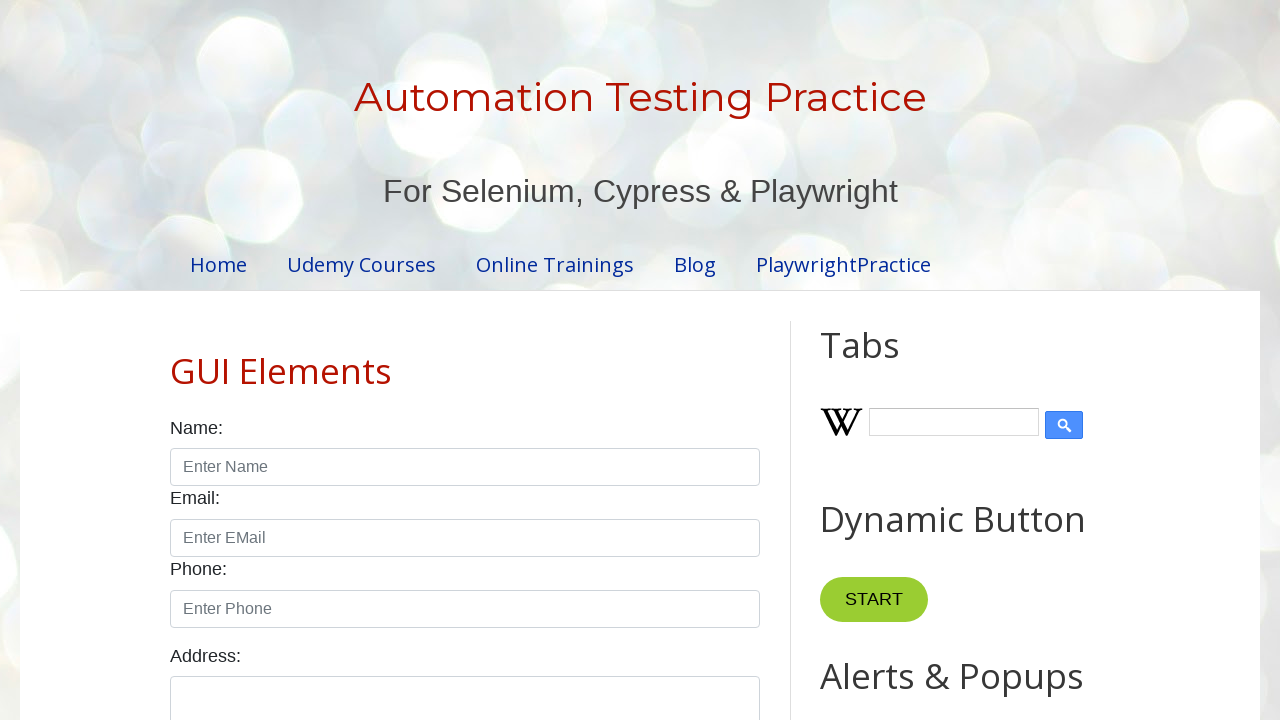

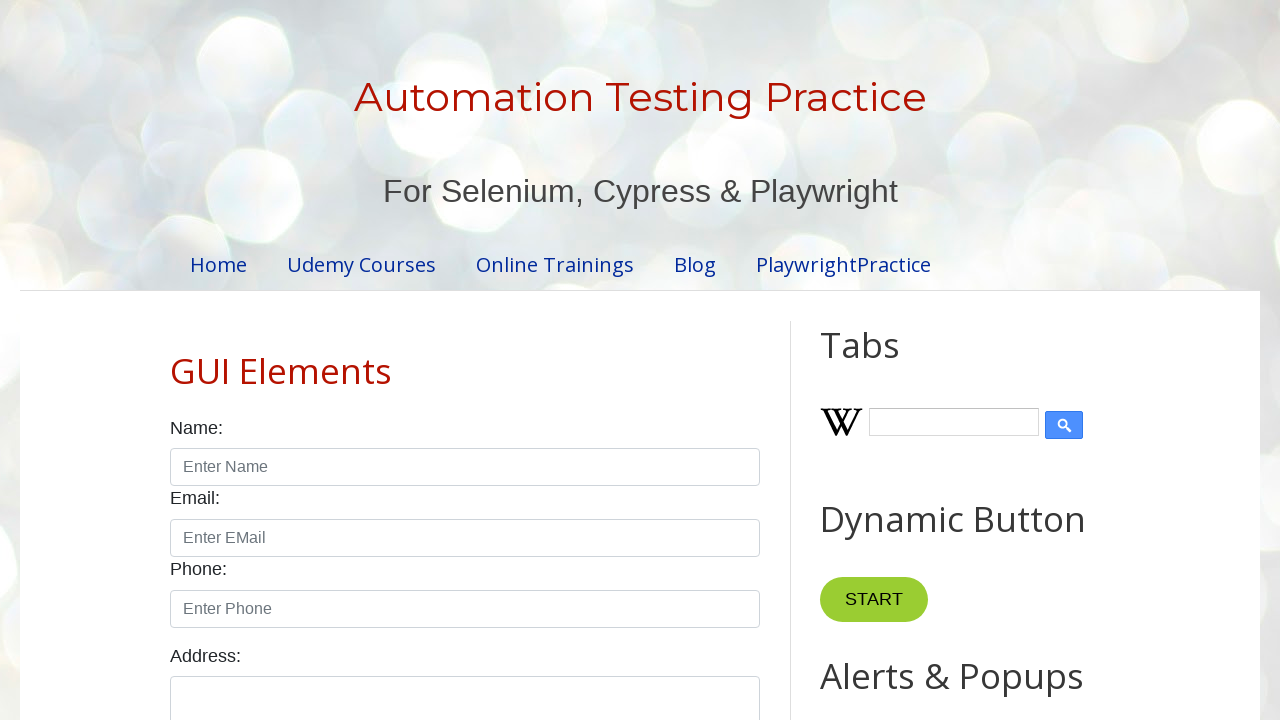